Tests a contact form by filling in the first name field with a test value

Starting URL: https://www.automationtesting.co.uk/contactForm.html

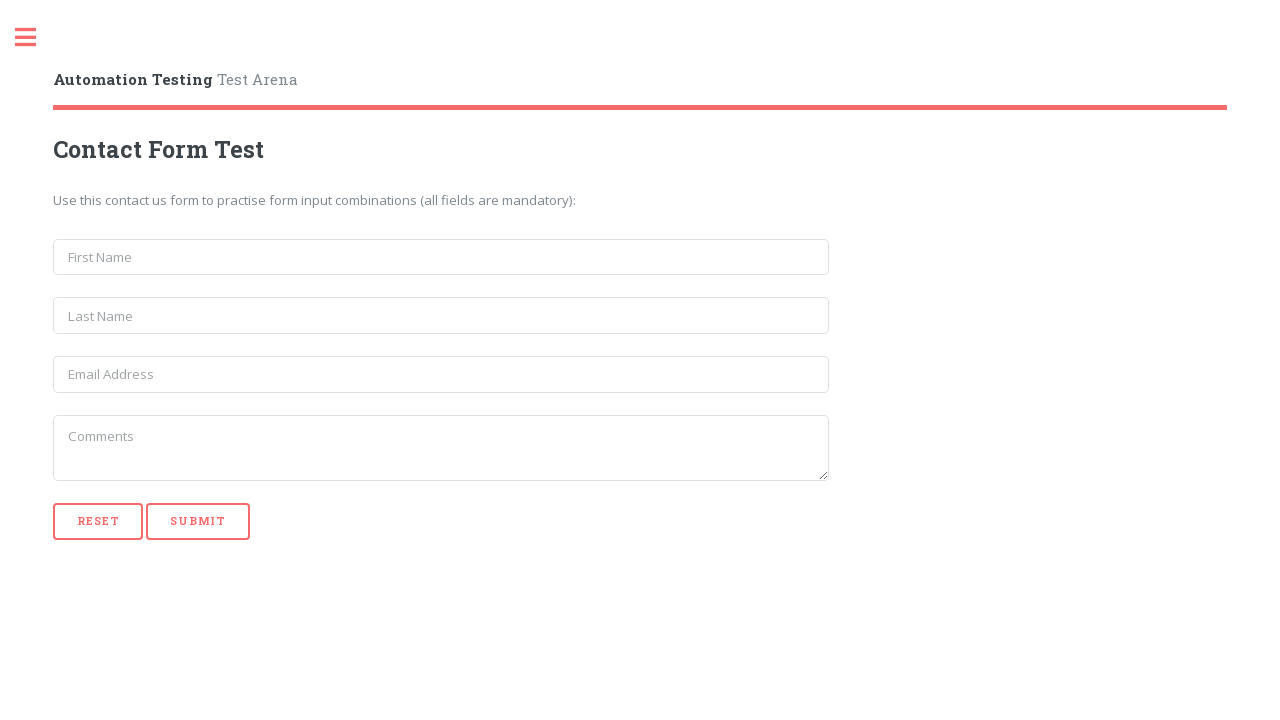

Filled first name field with 'abcd' on input[name='first_name']
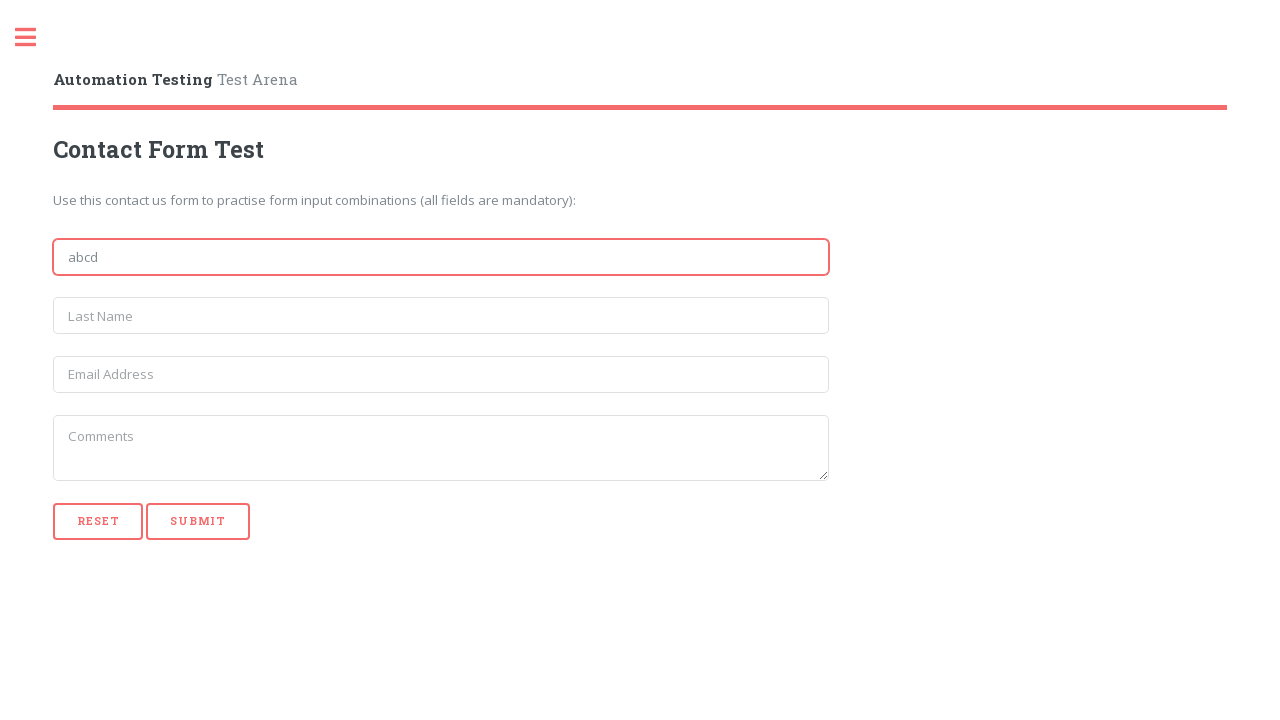

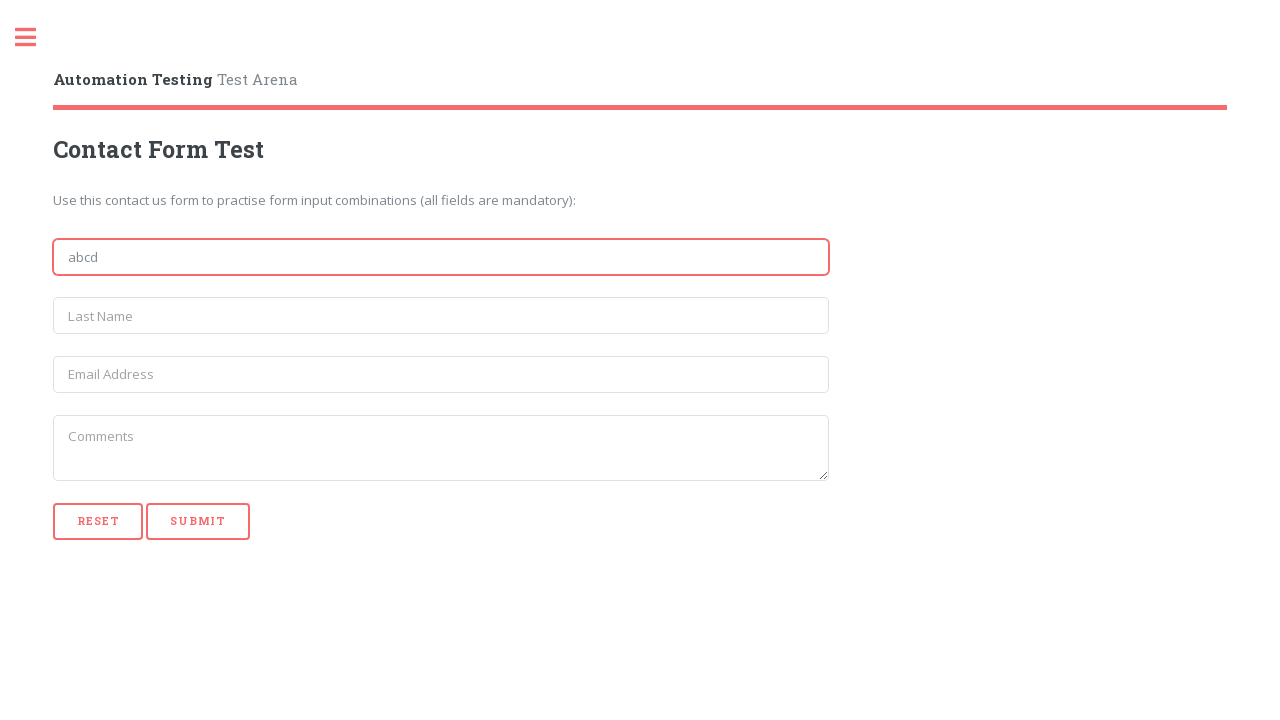